Tests dynamic loading by clicking Start button, waiting for loading indicator to disappear, then verifying "Hello World!" text

Starting URL: https://the-internet.herokuapp.com/dynamic_loading/1

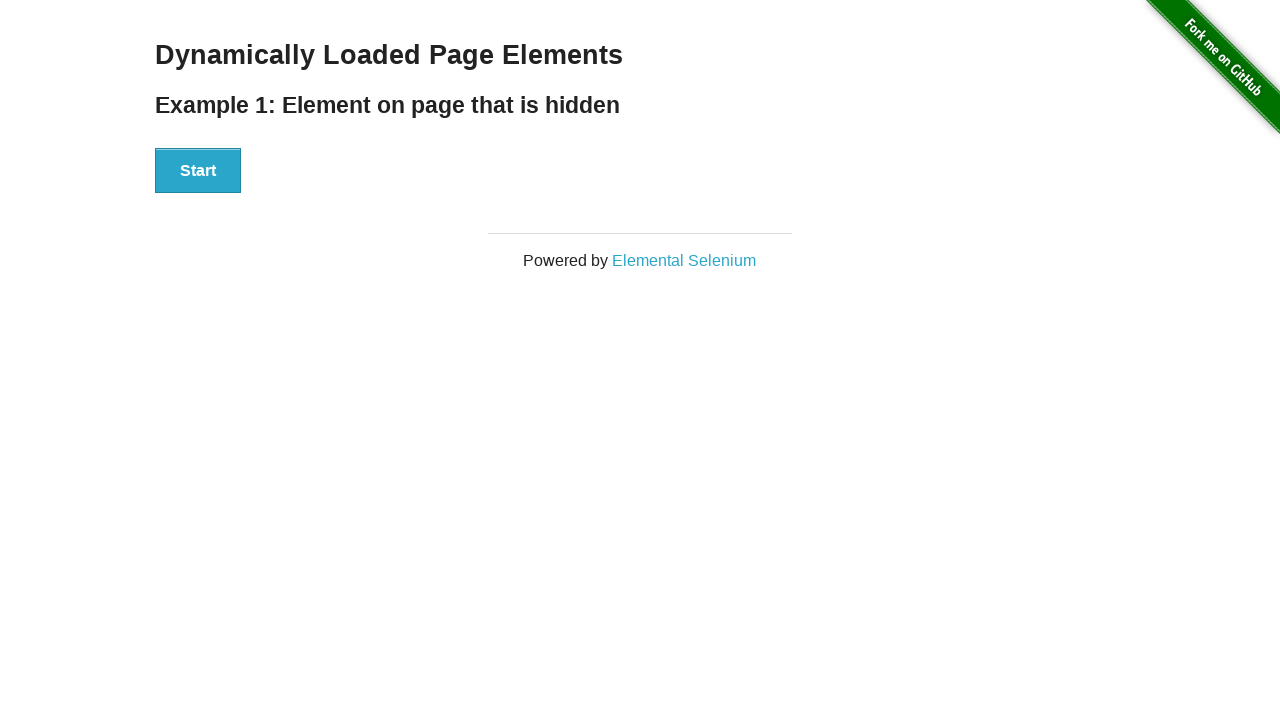

Clicked Start button to trigger dynamic loading at (198, 171) on xpath=//button
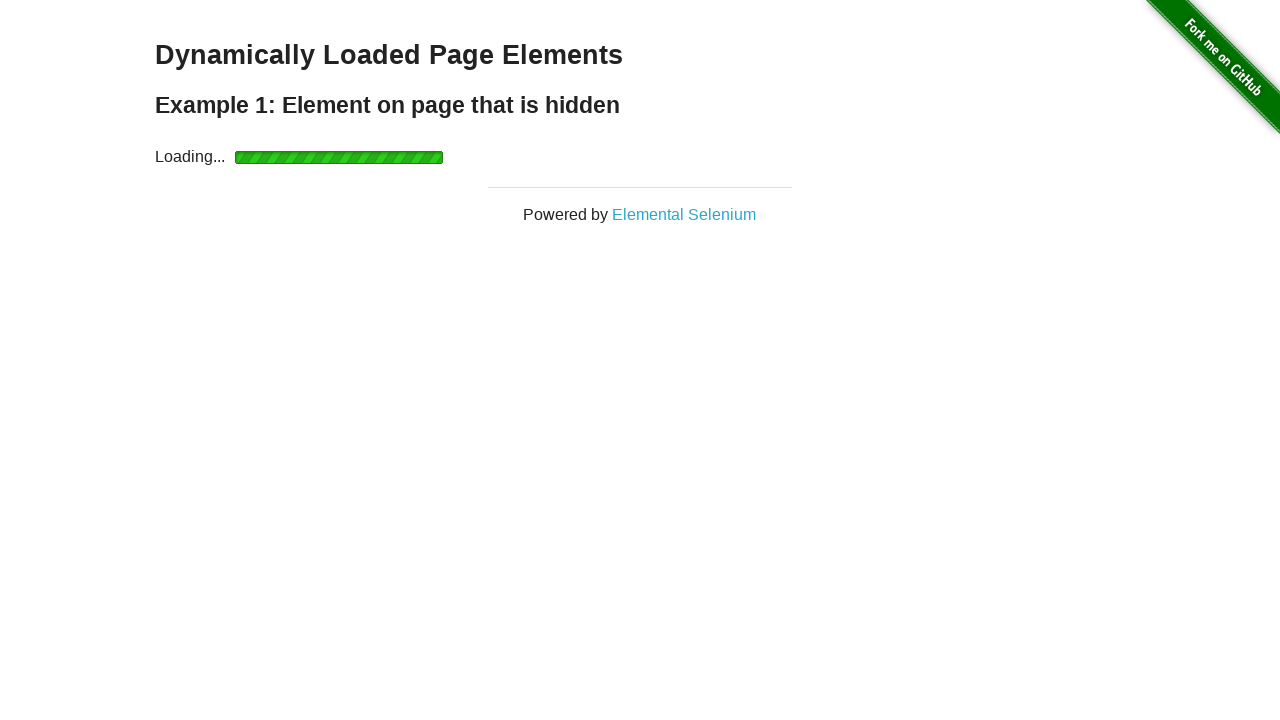

Loading indicator disappeared
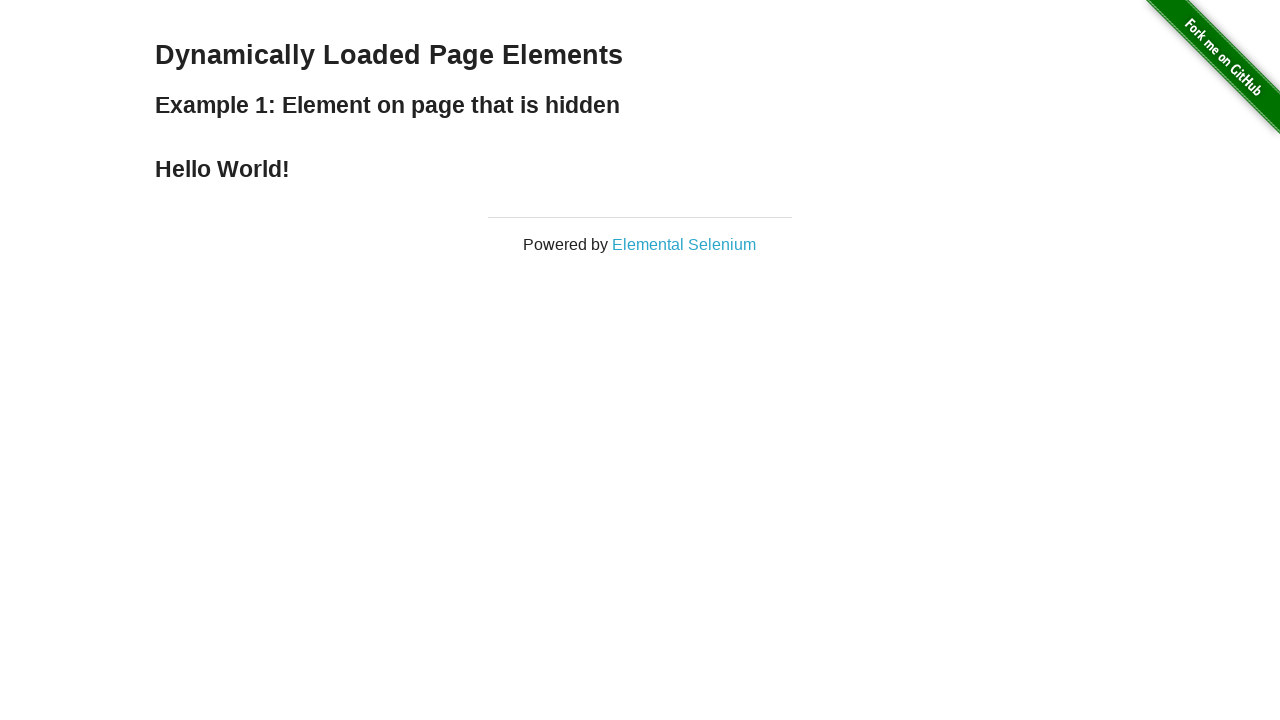

Located 'Hello World!' text element
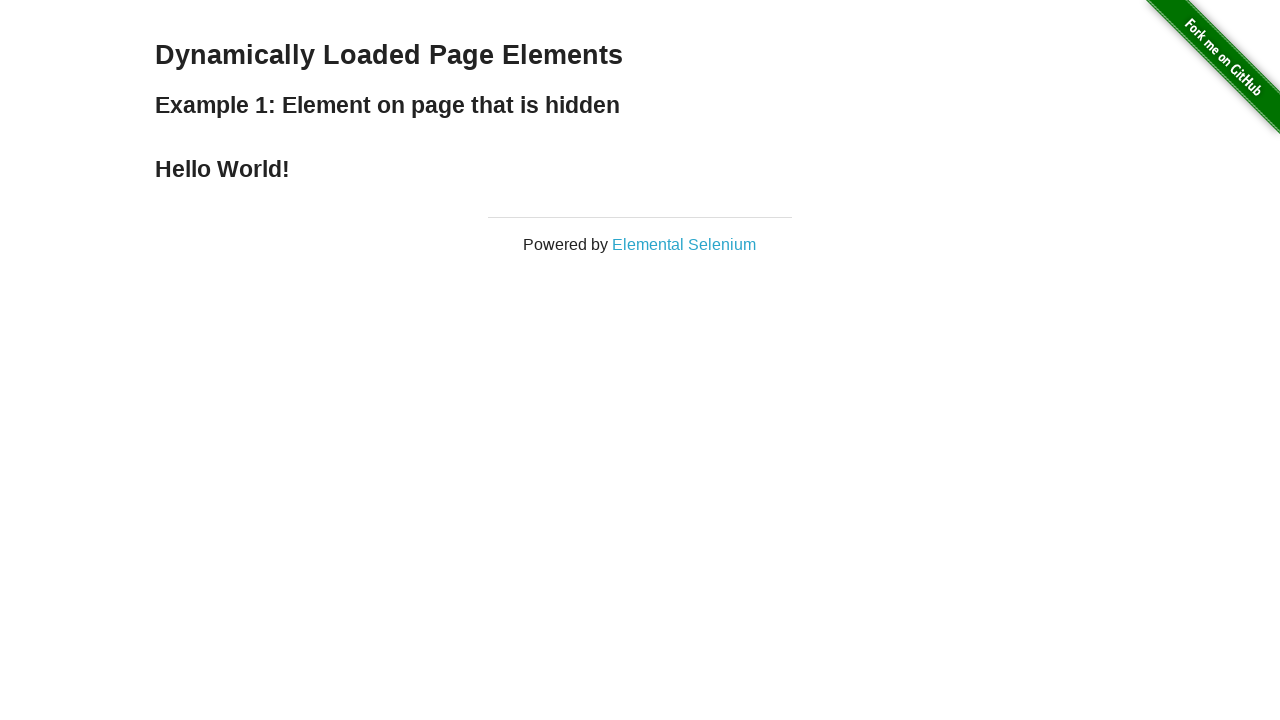

Verified 'Hello World!' text is displayed correctly
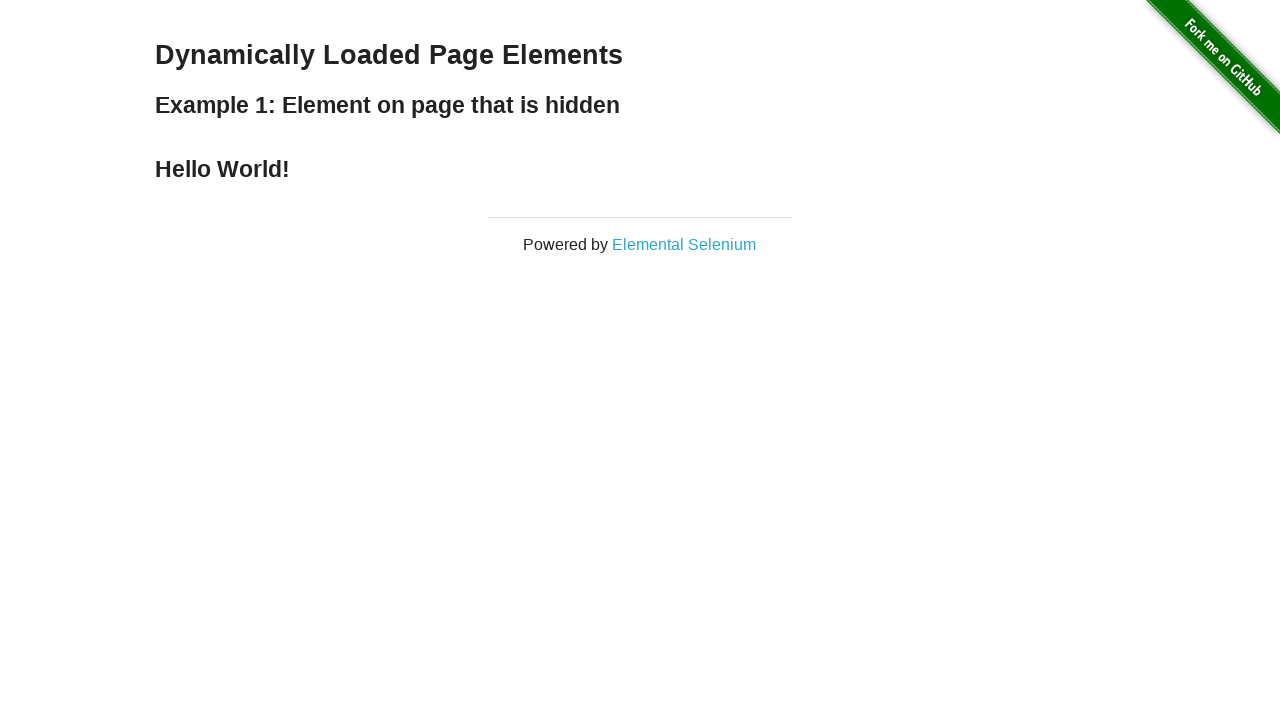

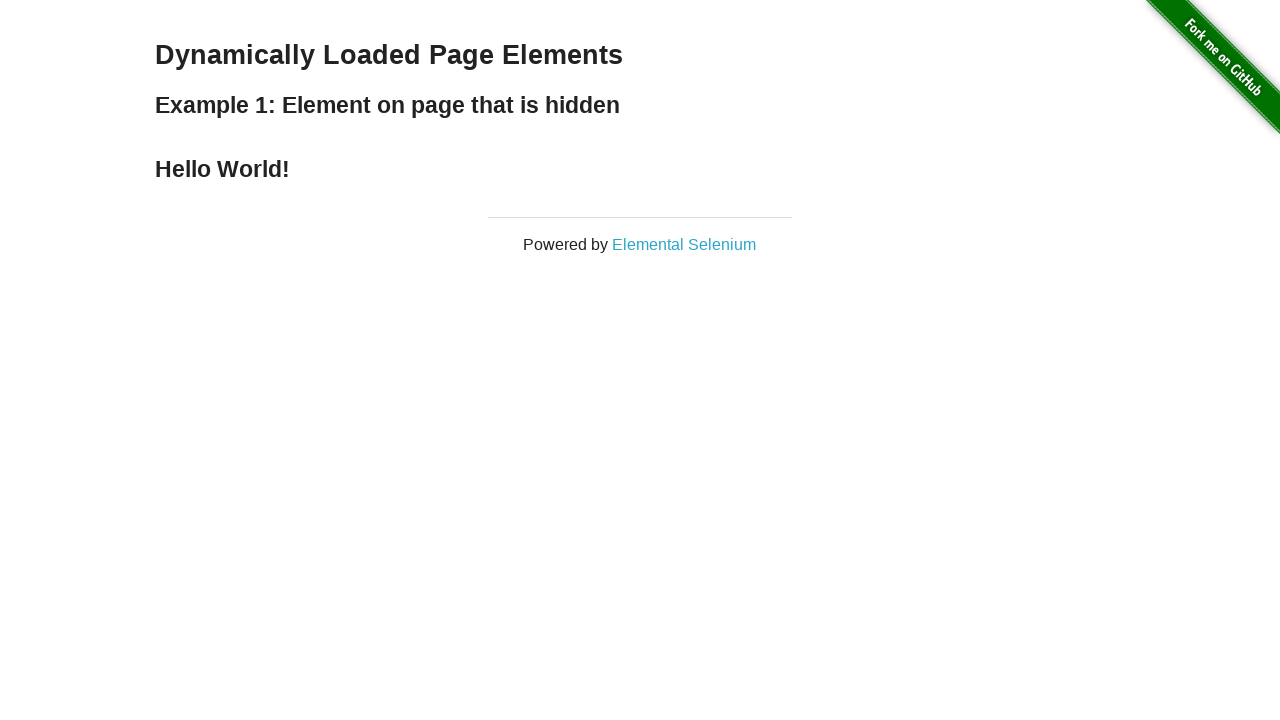